Finds and clicks a link with calculated text, then fills out a form with personal information

Starting URL: http://suninjuly.github.io/find_link_text

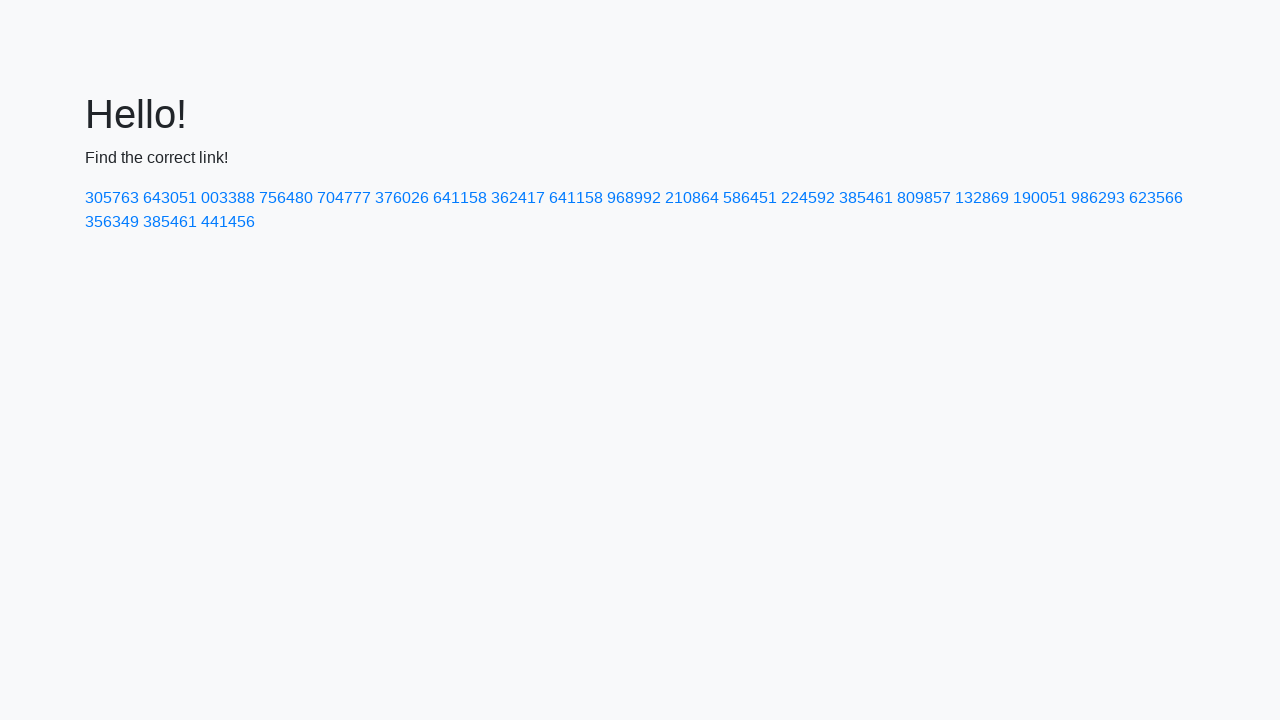

Clicked link with calculated text '224592' at (808, 198) on text=224592
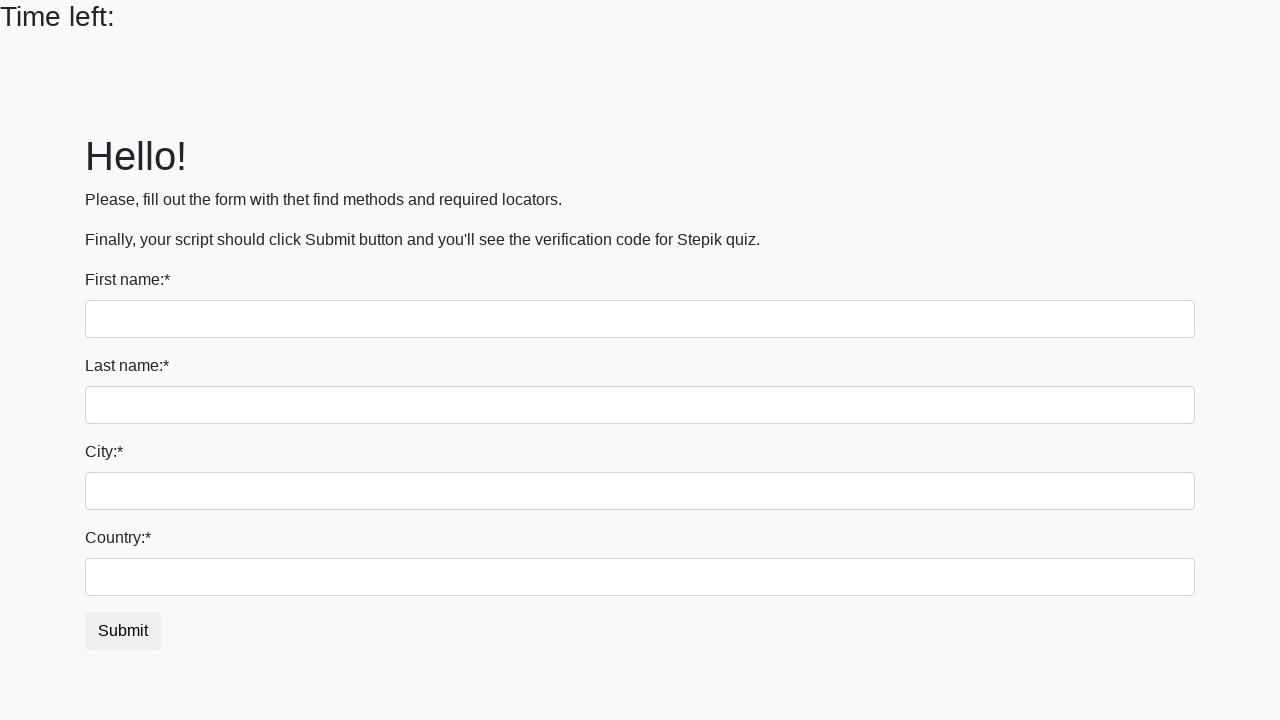

Filled first name field with 'Ivan' on input
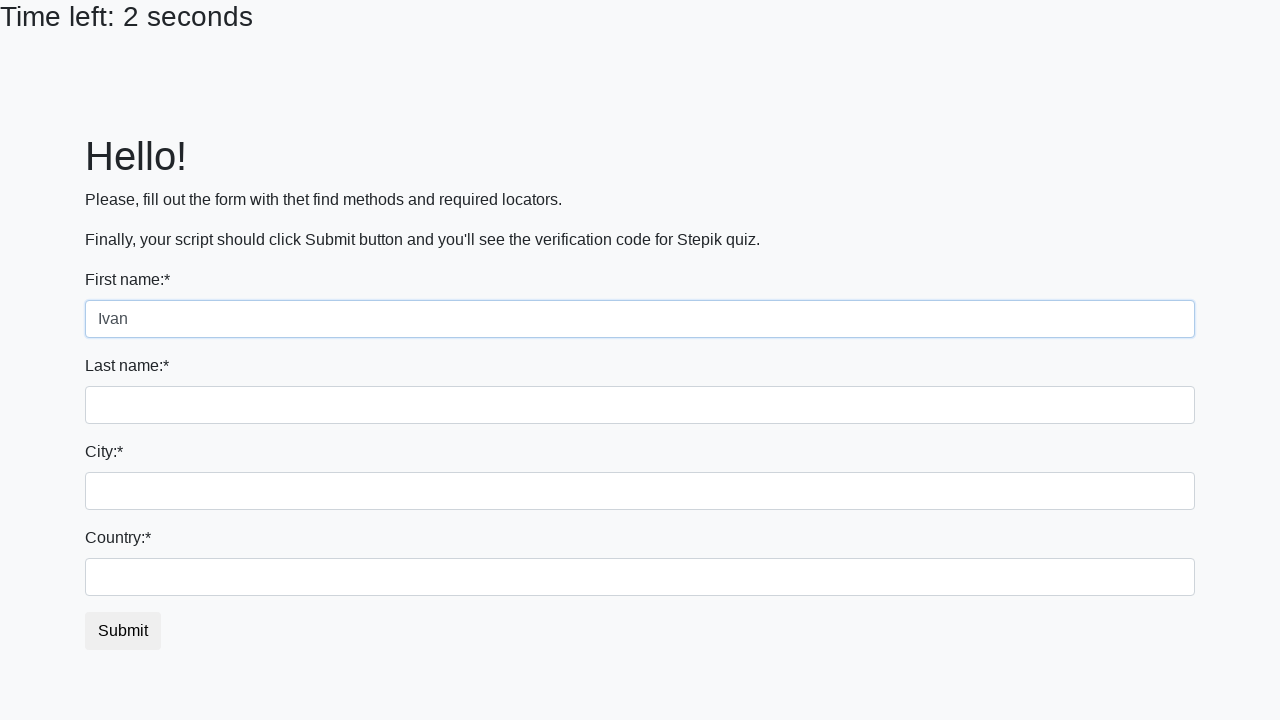

Filled last name field with 'Petrov' on input[name='last_name']
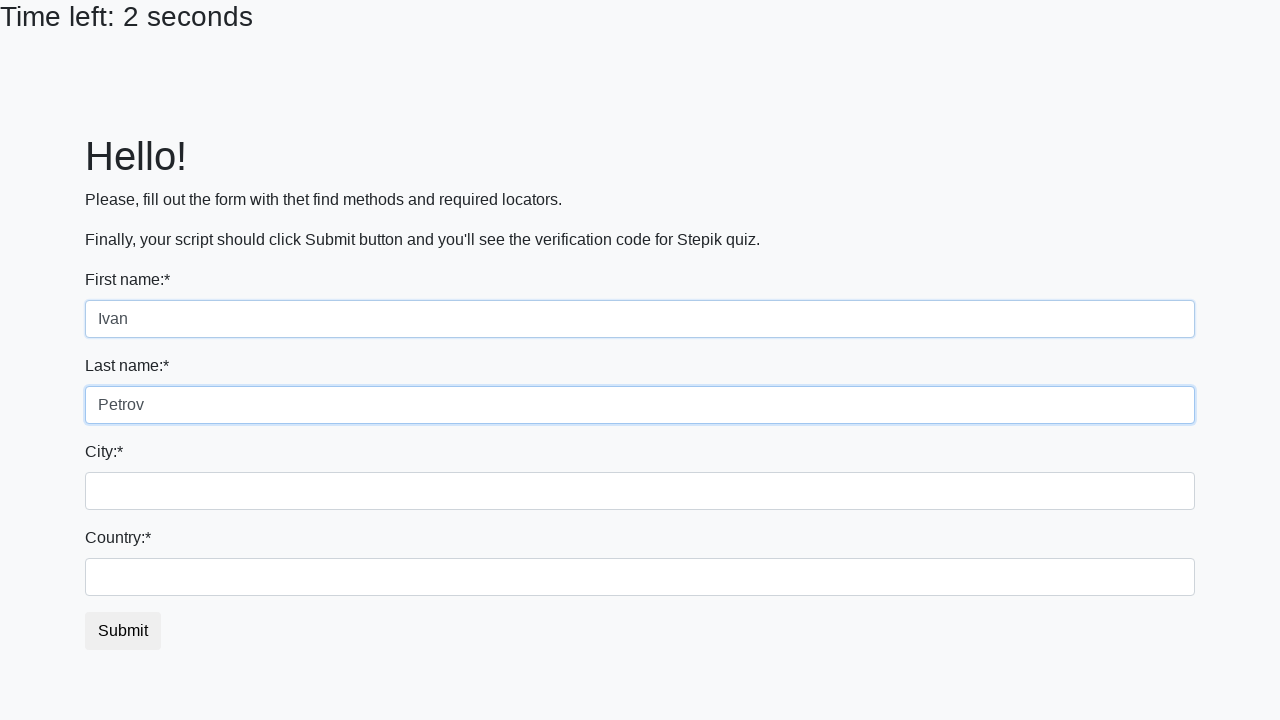

Filled city field with 'Smolensk' on .city
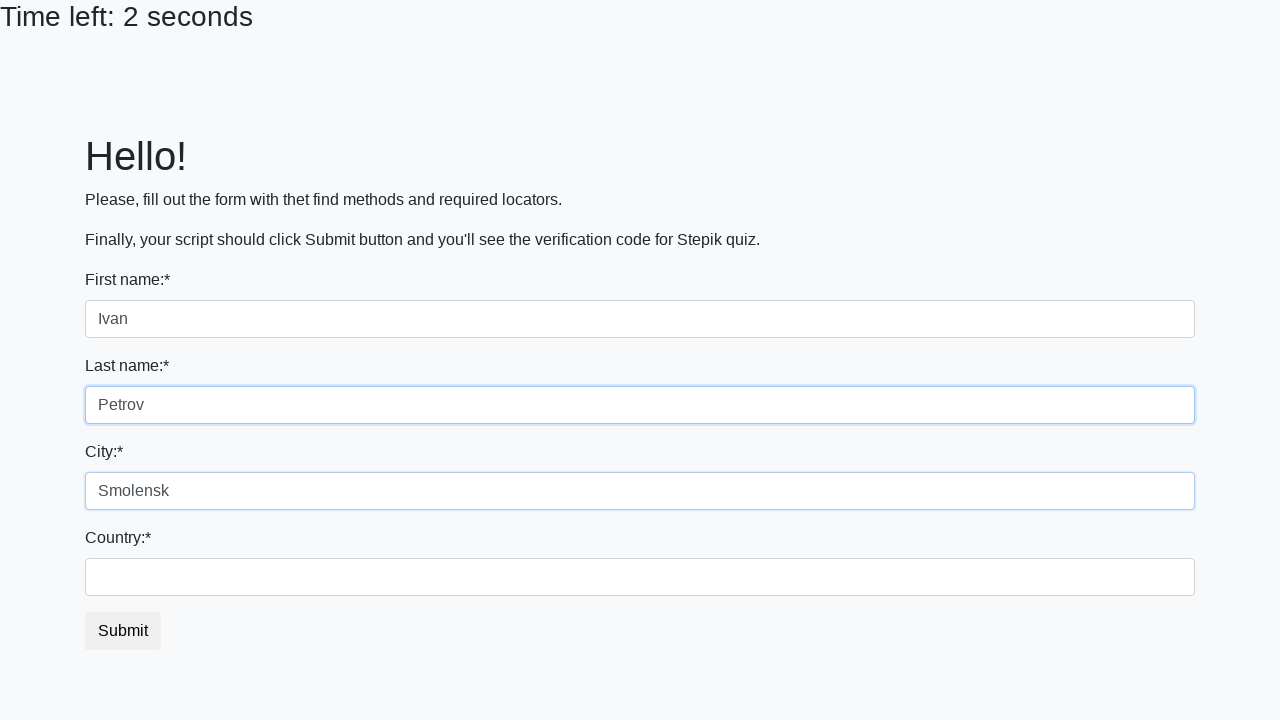

Filled country field with 'Russia' on #country
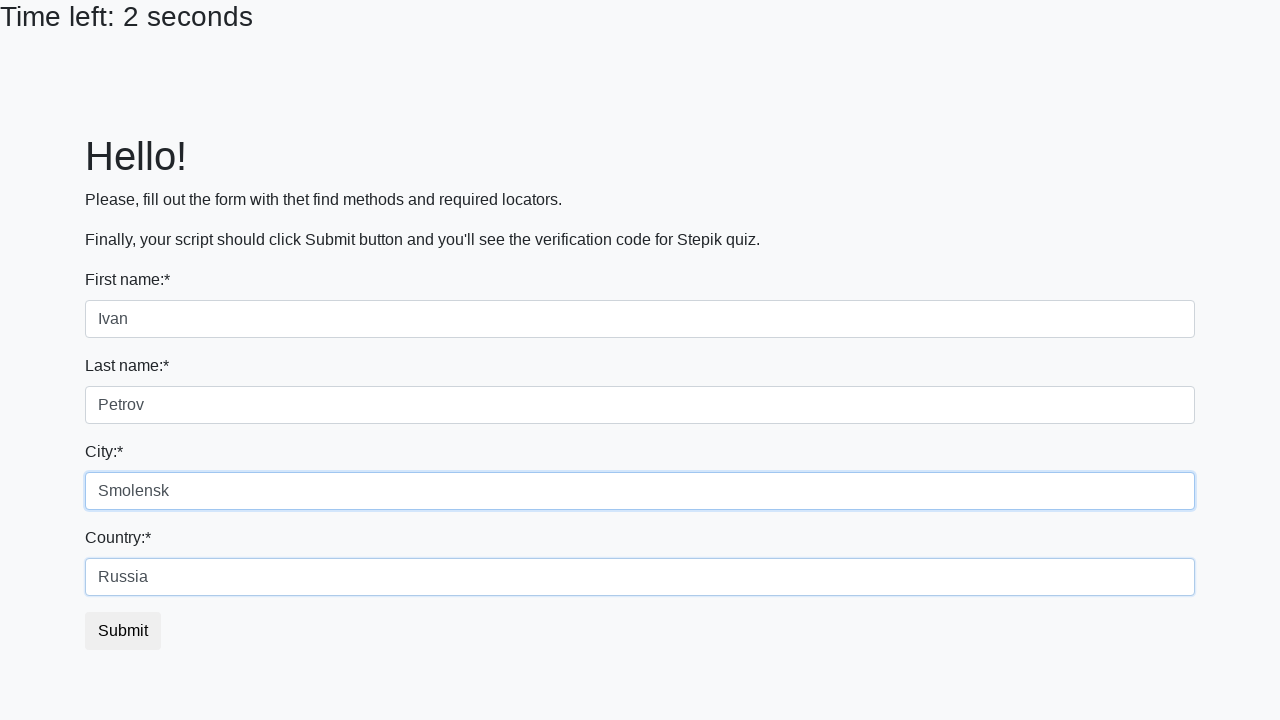

Clicked submit button to submit form at (123, 631) on button.btn
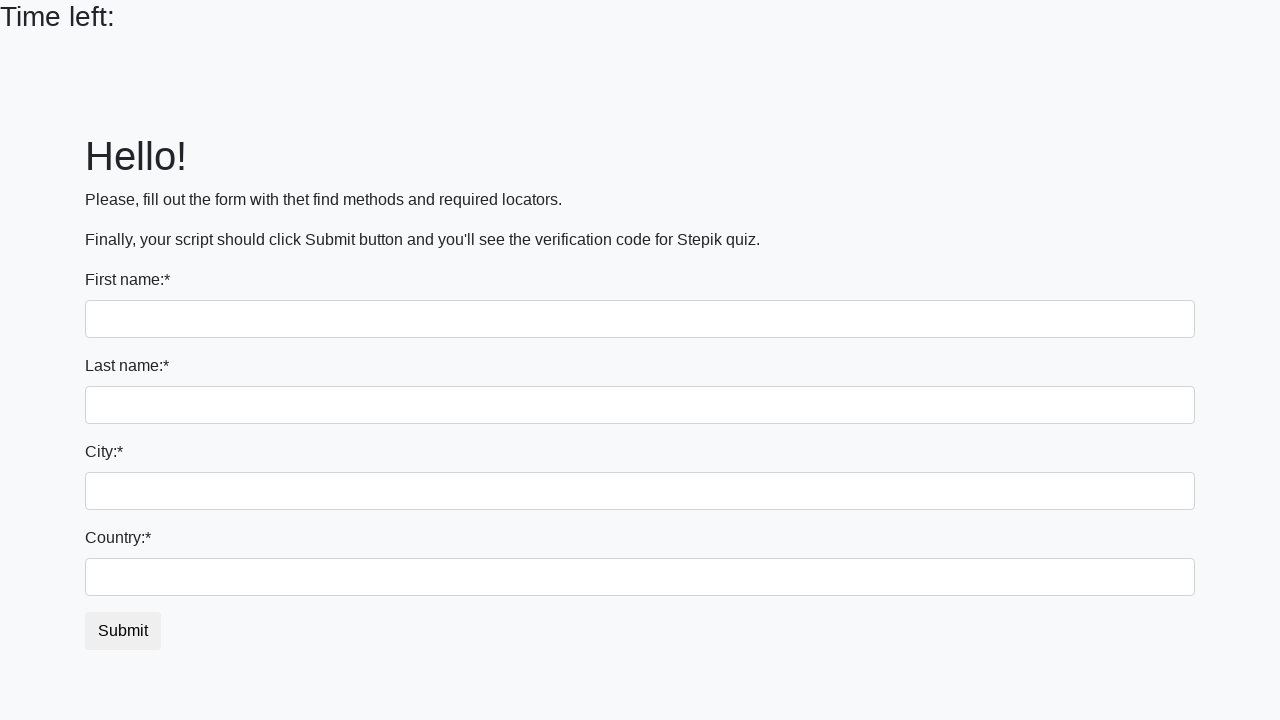

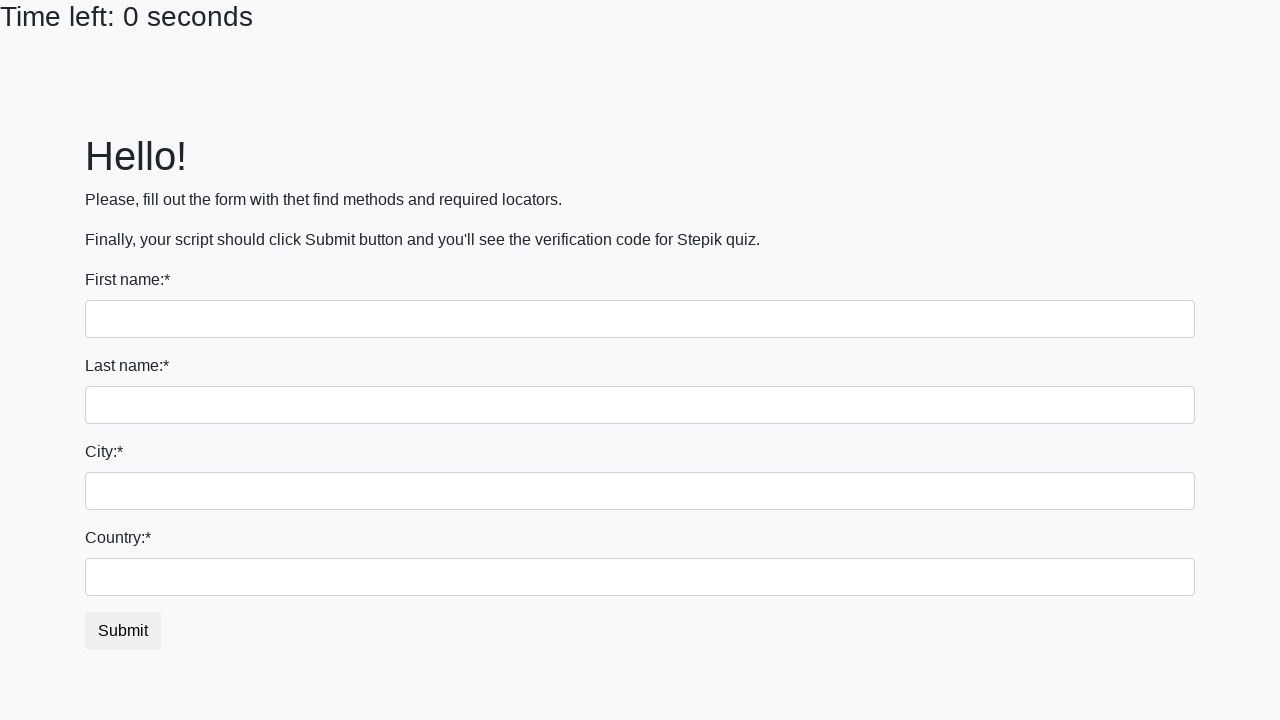